Tests radio button selection on DemoQA by clicking a radio button and verifying the selection

Starting URL: https://demoqa.com/radio-button

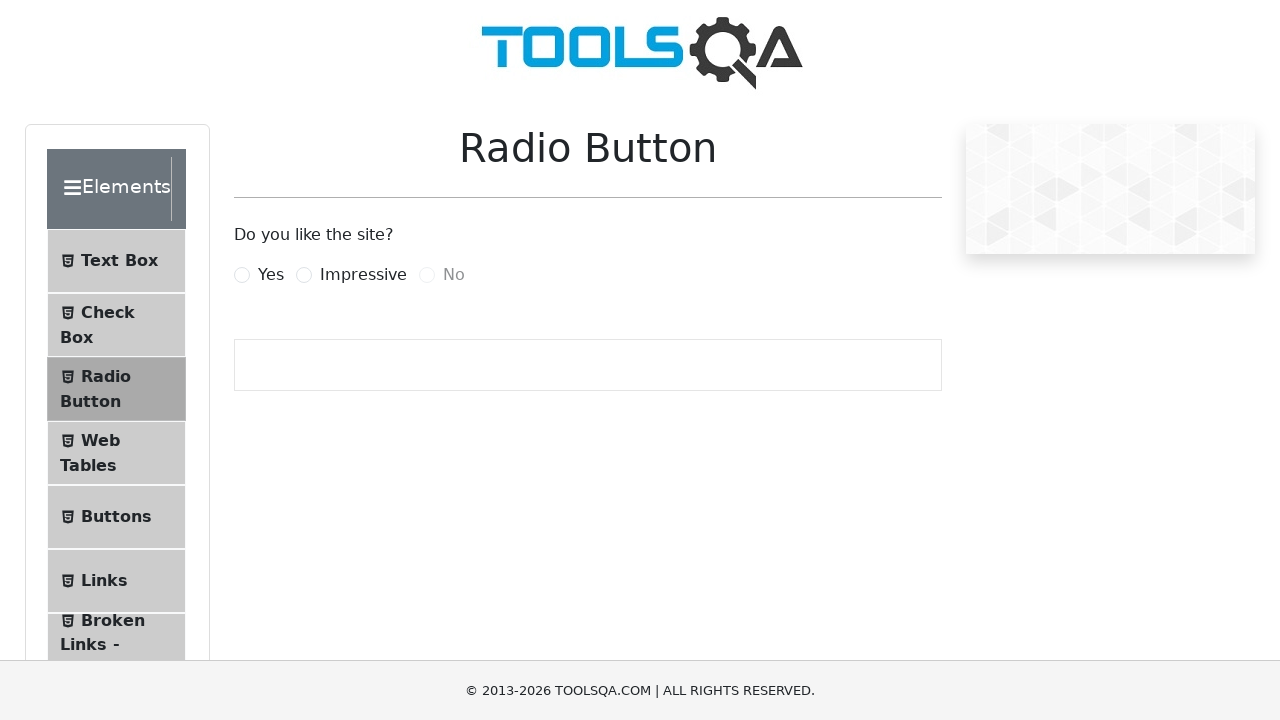

Clicked the 'Yes' radio button option at (271, 275) on label[for='yesRadio']
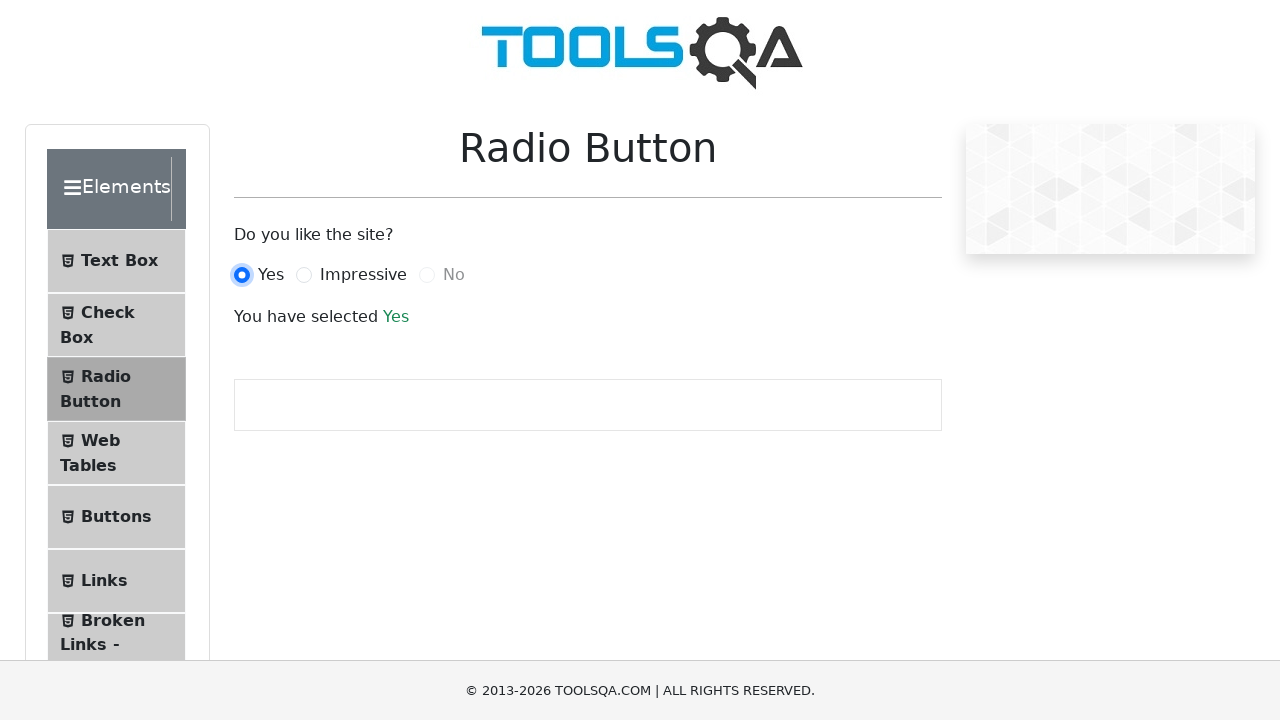

Verified that the result message is displayed
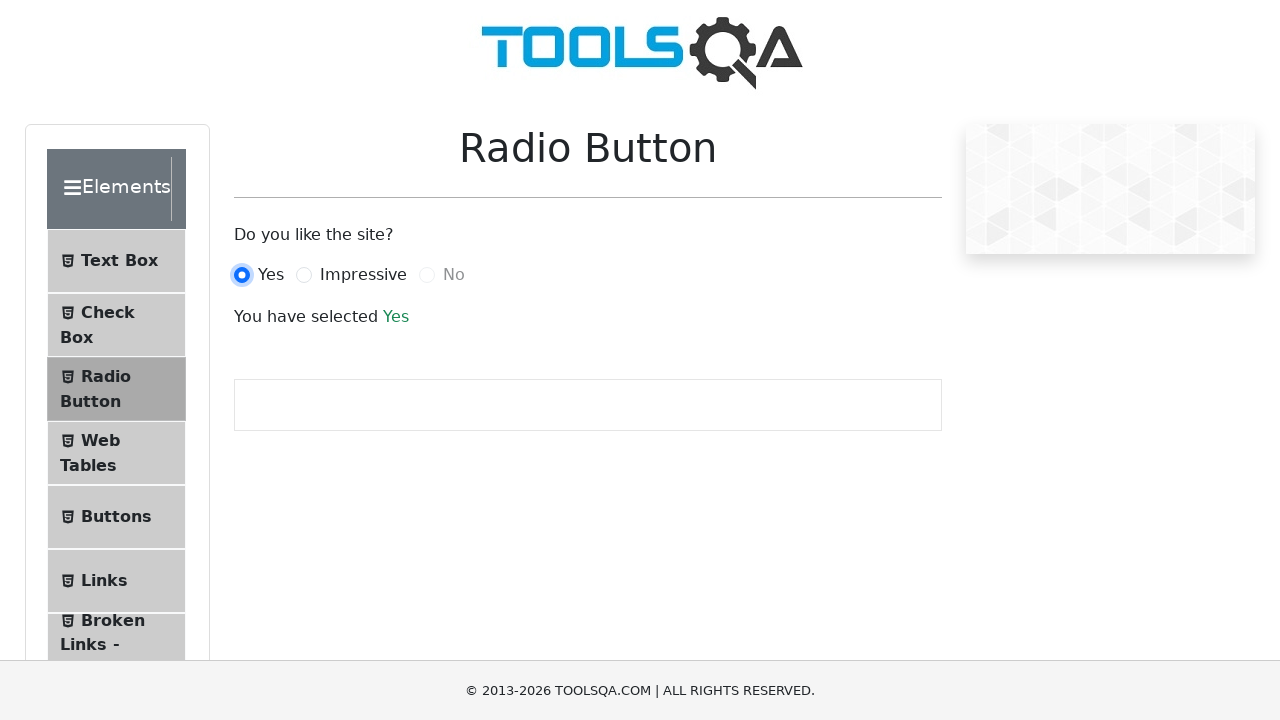

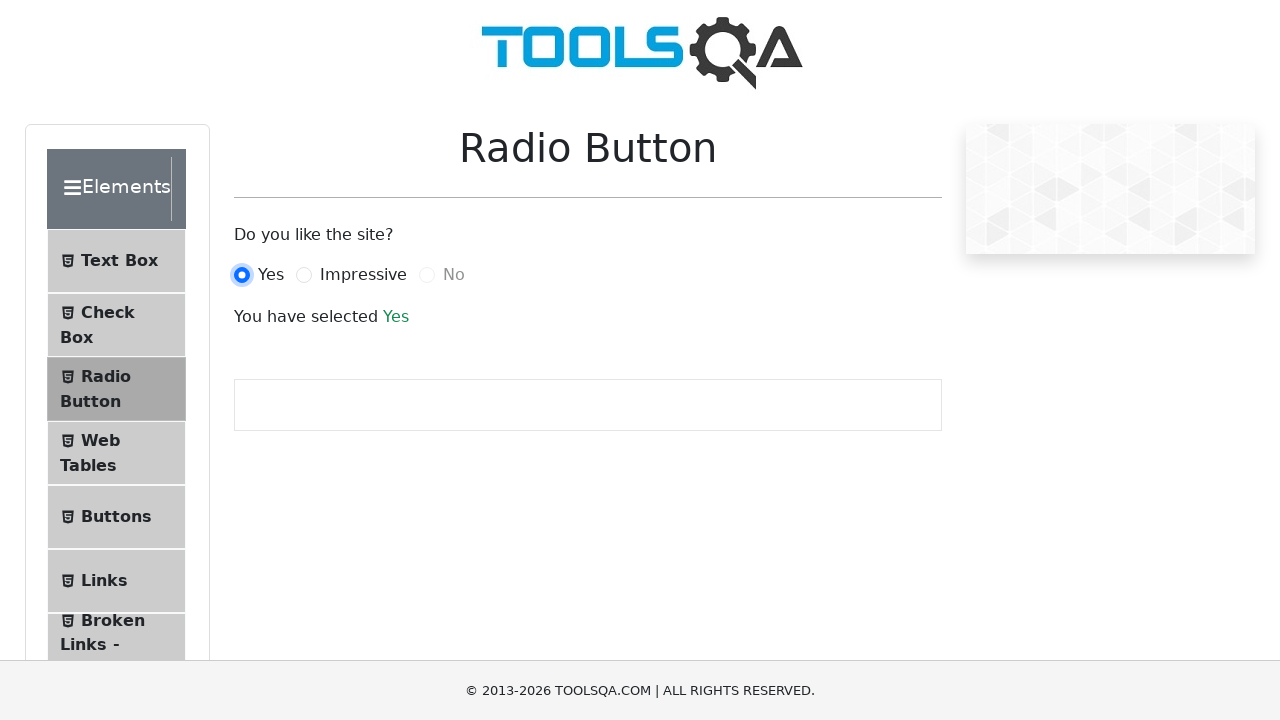